Navigates to DemoQA homepage and verifies that the site logo is displayed in the header.

Starting URL: https://demoqa.com/

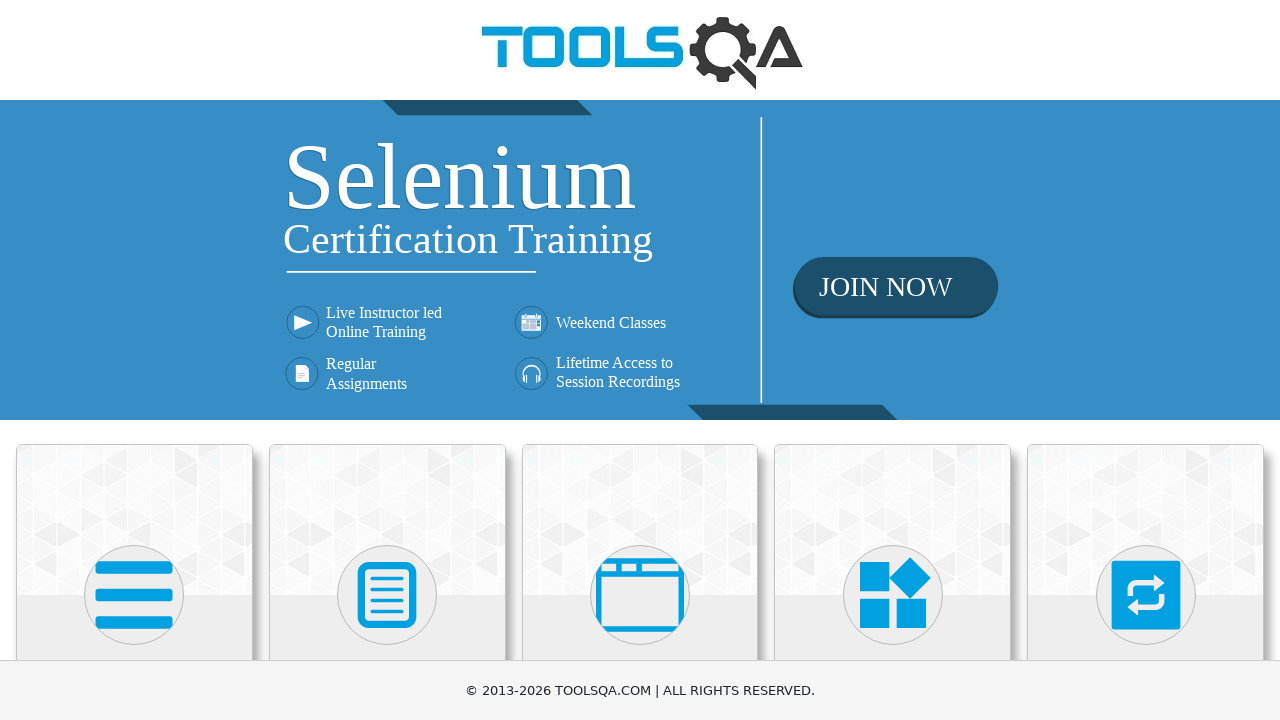

Navigated to DemoQA homepage
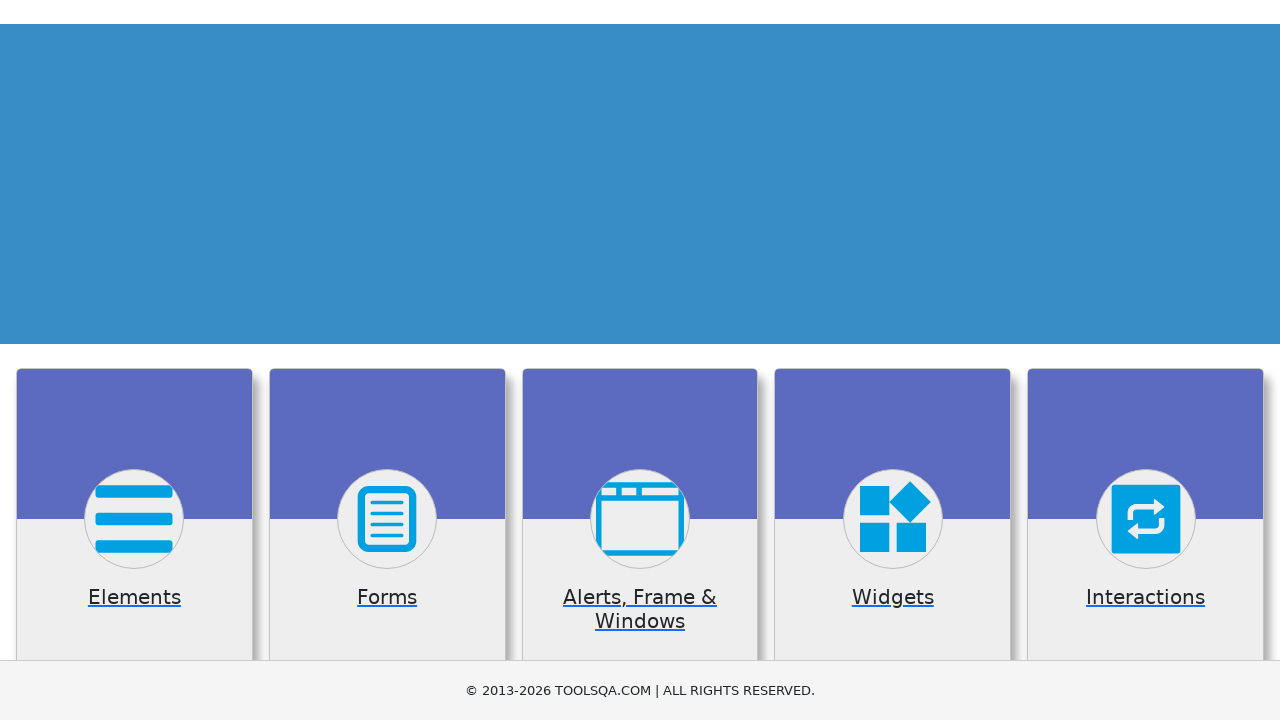

Located header logo element
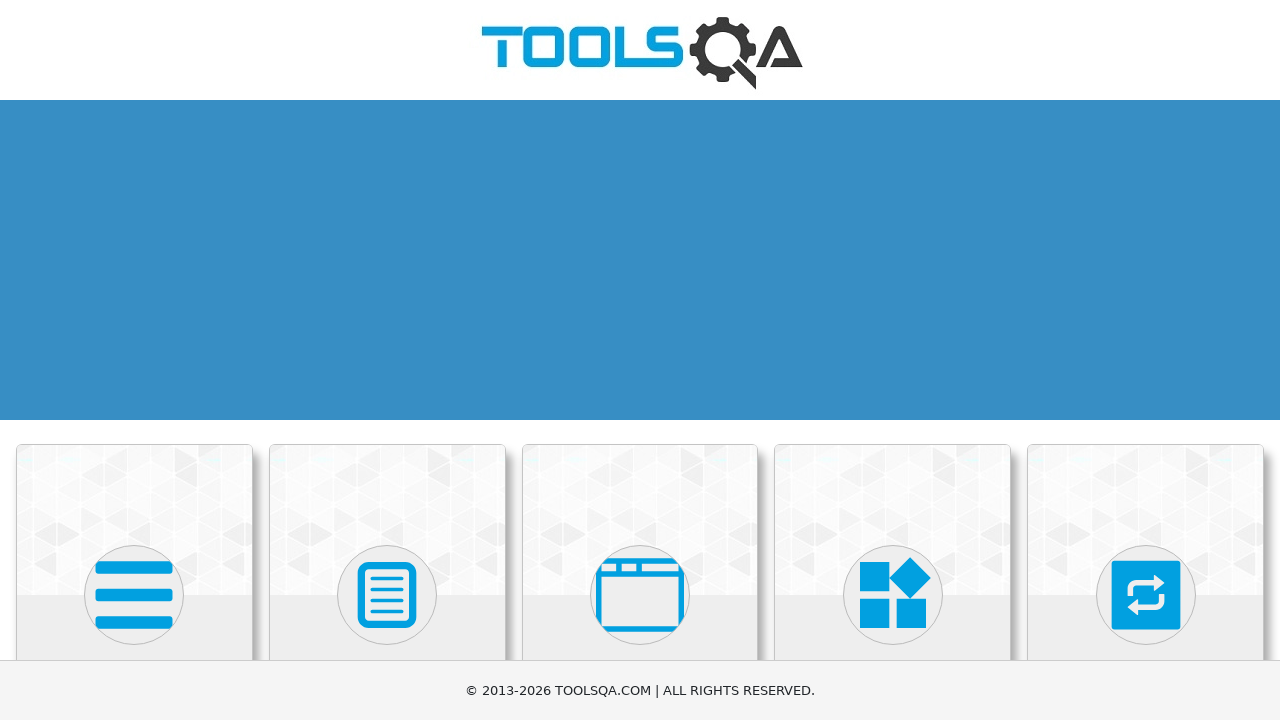

Logo became visible in the header
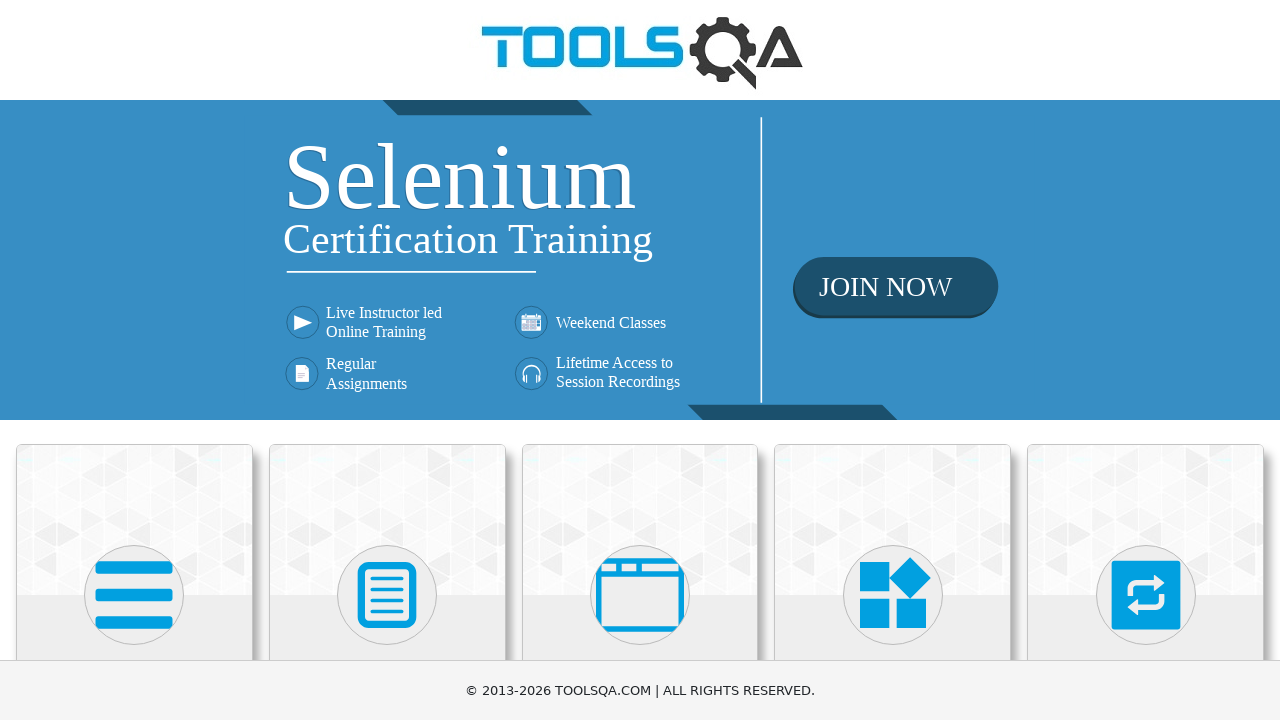

Verified that logo is displayed in the header
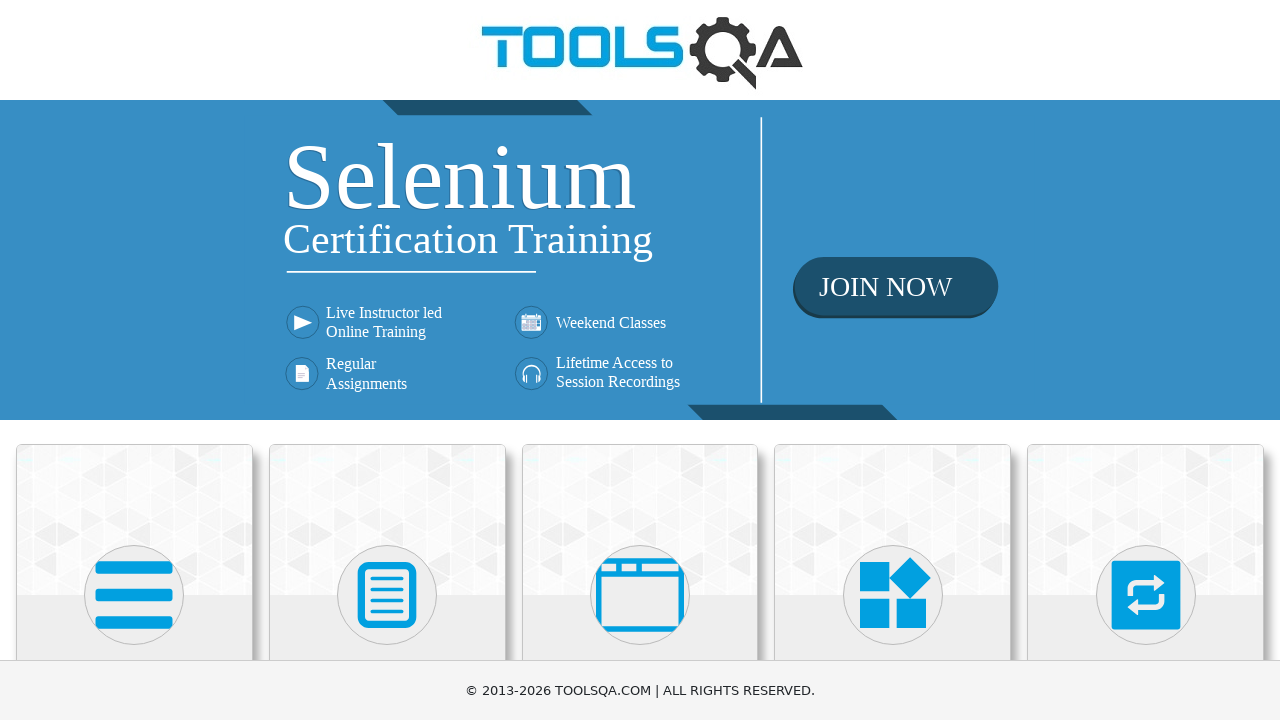

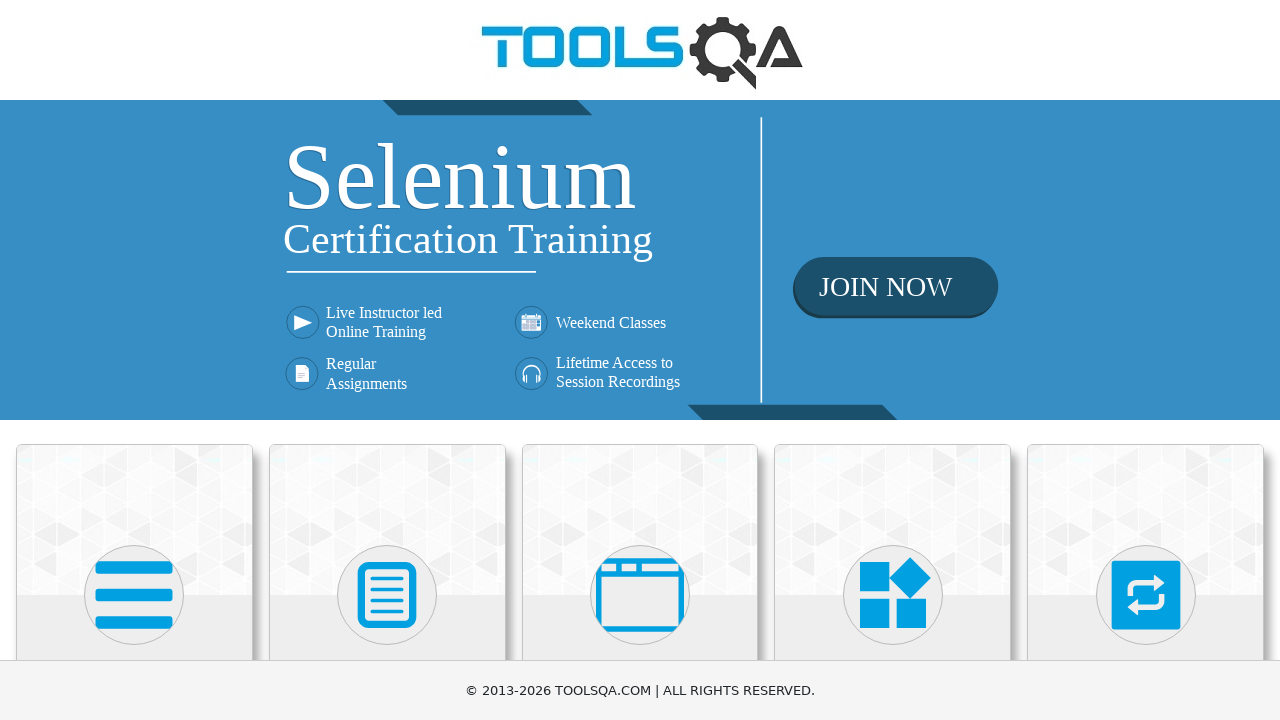